Tests different types of JavaScript alerts including simple alert, confirmation alert, and prompt alert by interacting with them

Starting URL: http://demo.automationtesting.in/Alerts.html

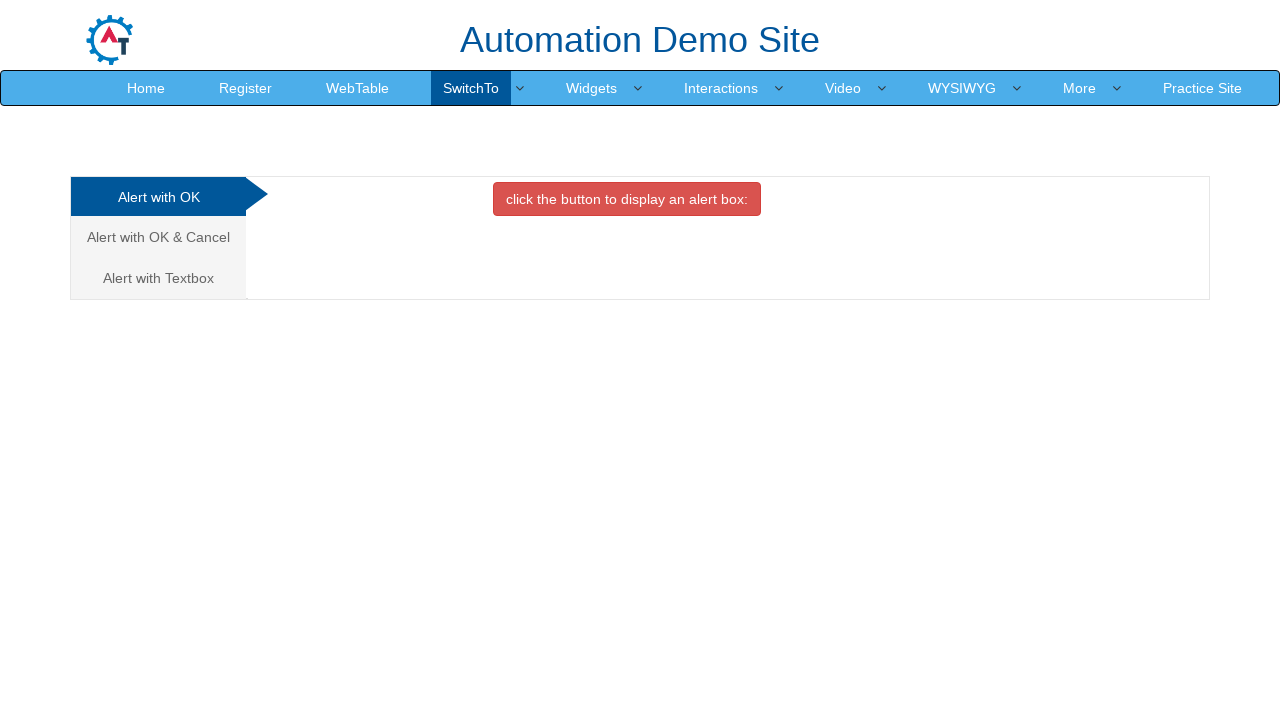

Clicked OK button to trigger simple alert at (627, 199) on xpath=//*[@id="OKTab"]/button
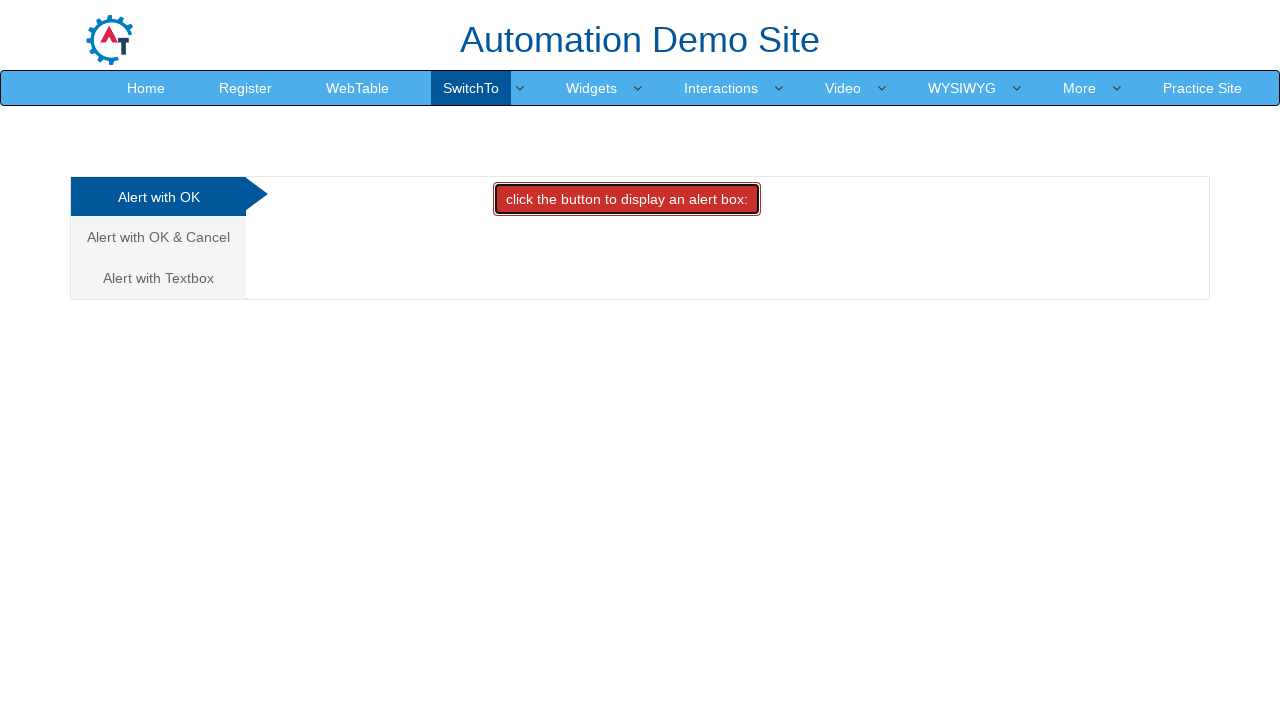

Dismissed simple alert
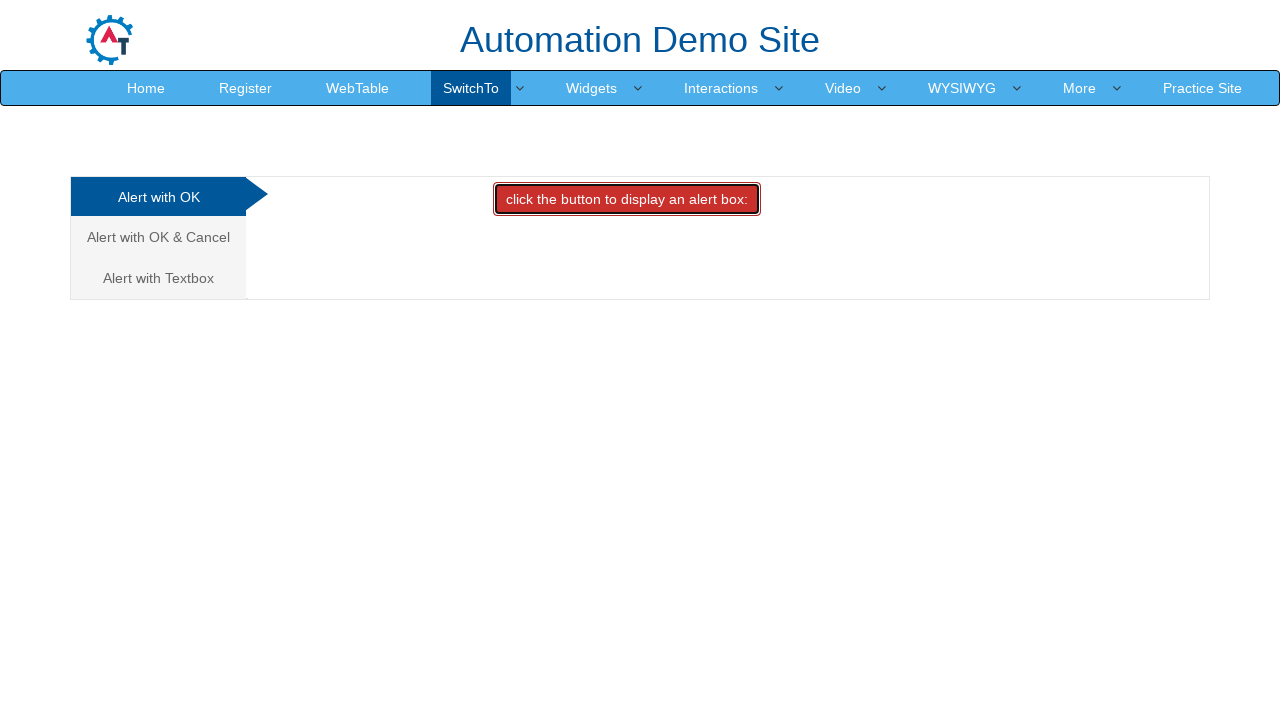

Clicked on Cancel/Confirm tab at (158, 237) on xpath=//a[@href="#CancelTab"]
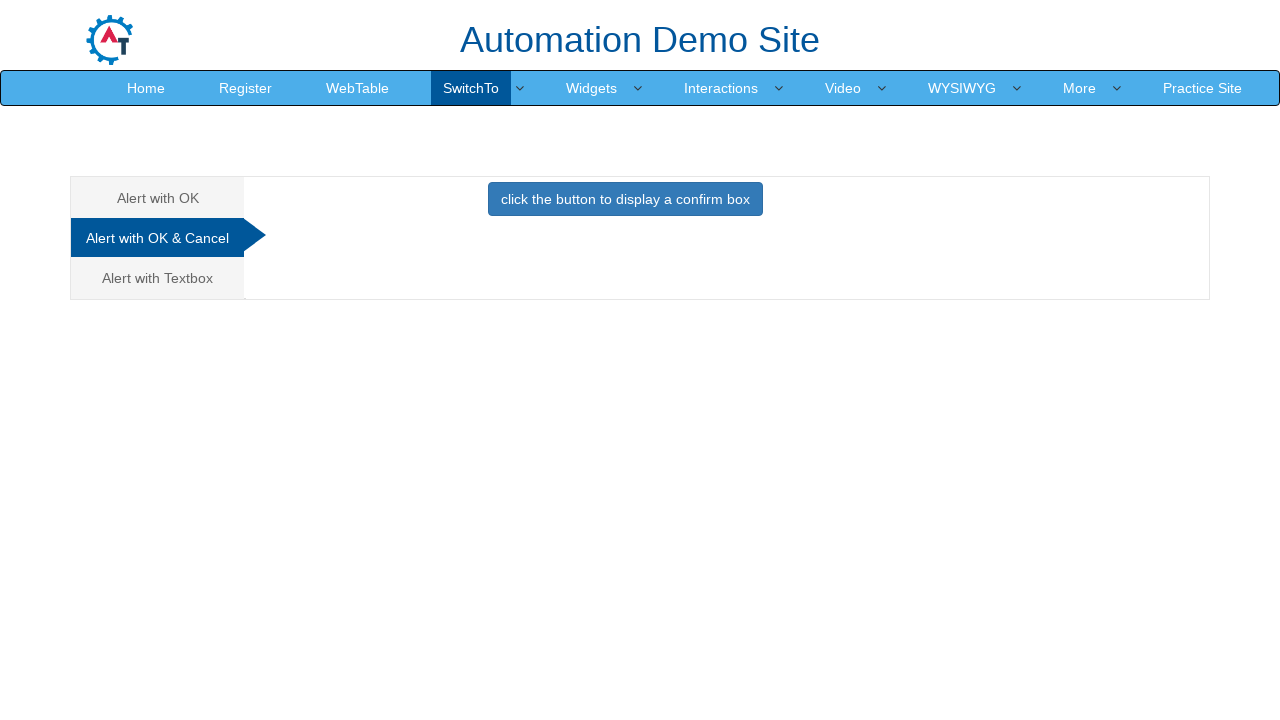

Clicked button to trigger confirmation alert at (625, 199) on xpath=//button[@class="btn btn-primary"]
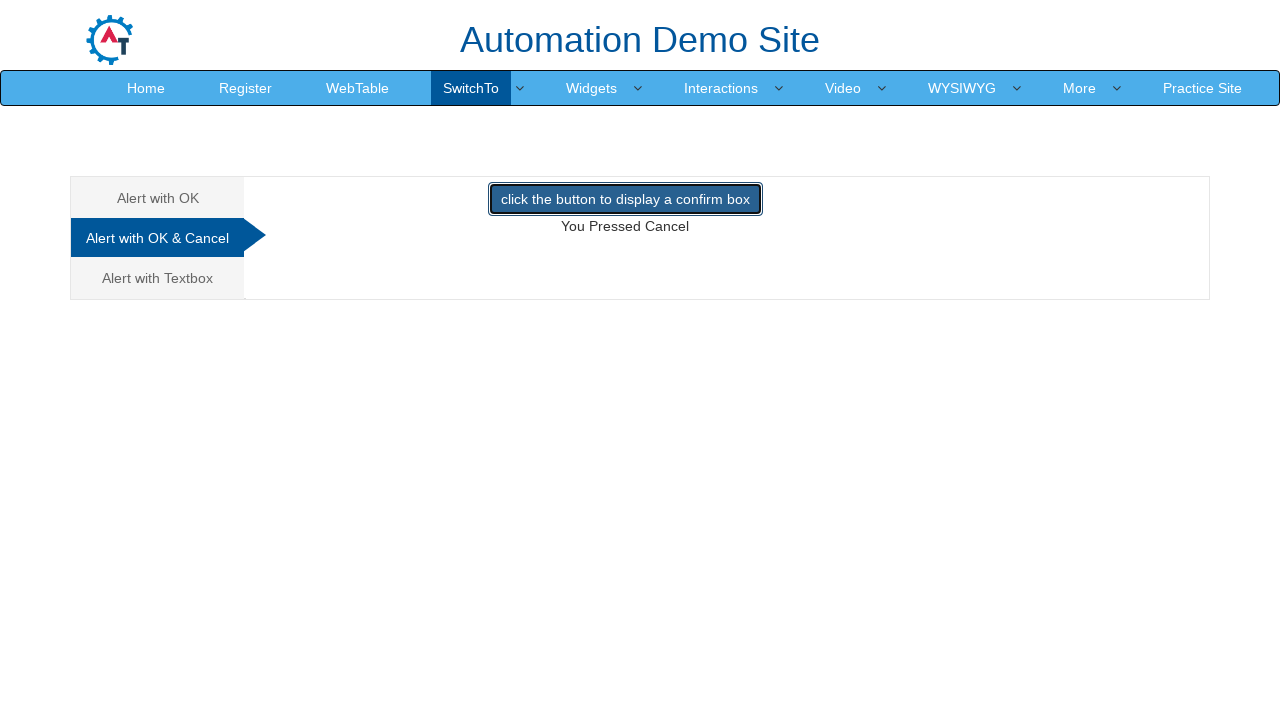

Dismissed confirmation alert
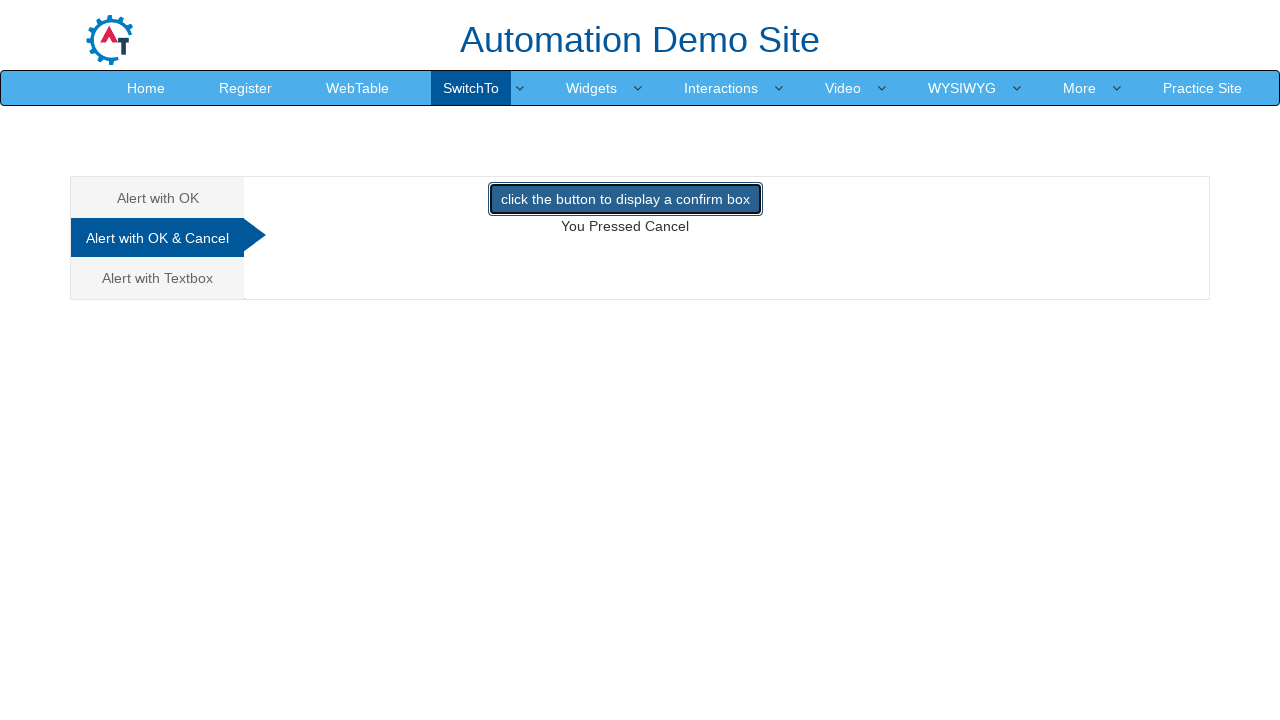

Clicked on Textbox tab at (158, 278) on xpath=//a[@href="#Textbox"]
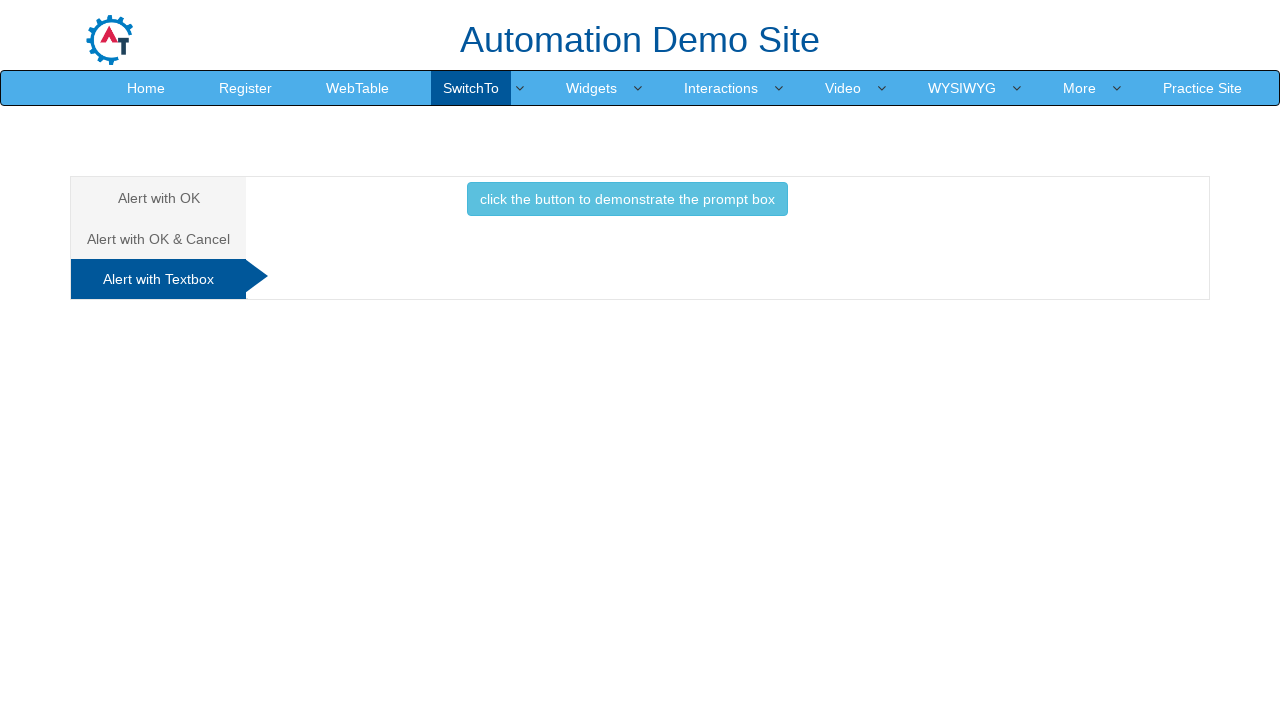

Clicked button to trigger prompt alert at (627, 199) on xpath=//button[@class="btn btn-info"]
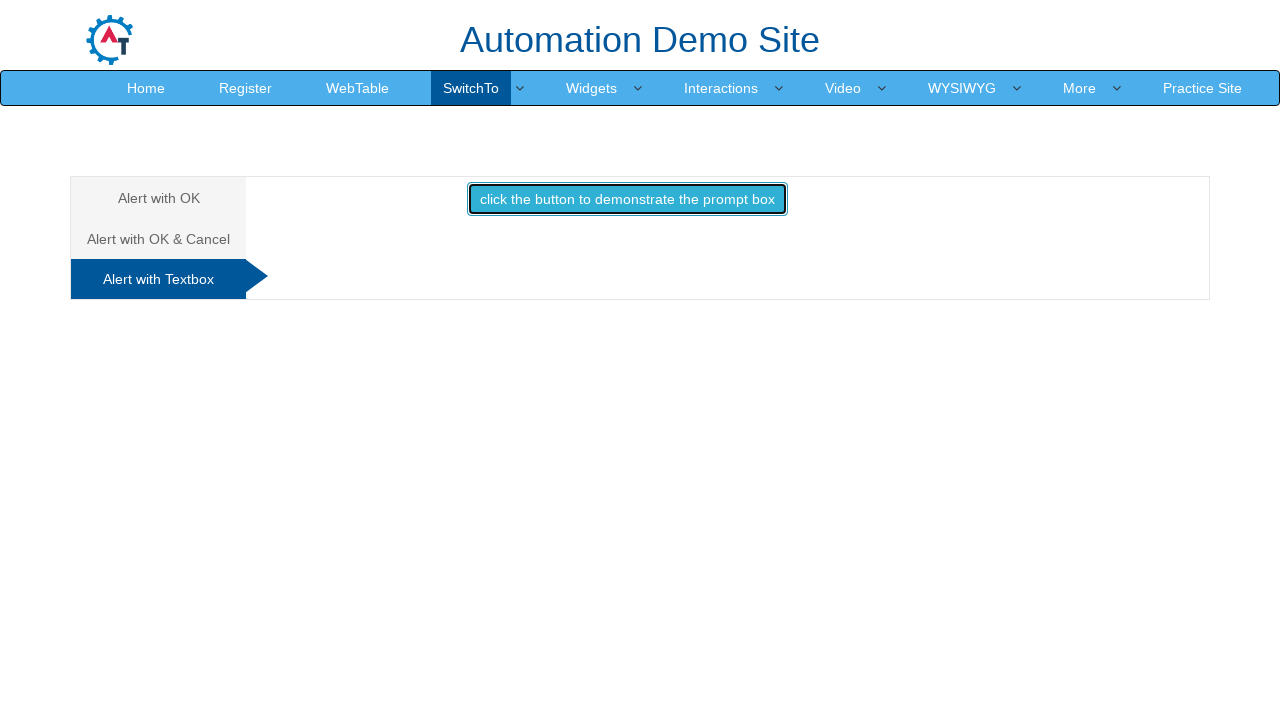

Set up prompt dialog handler to accept with 'HCL Technologies'
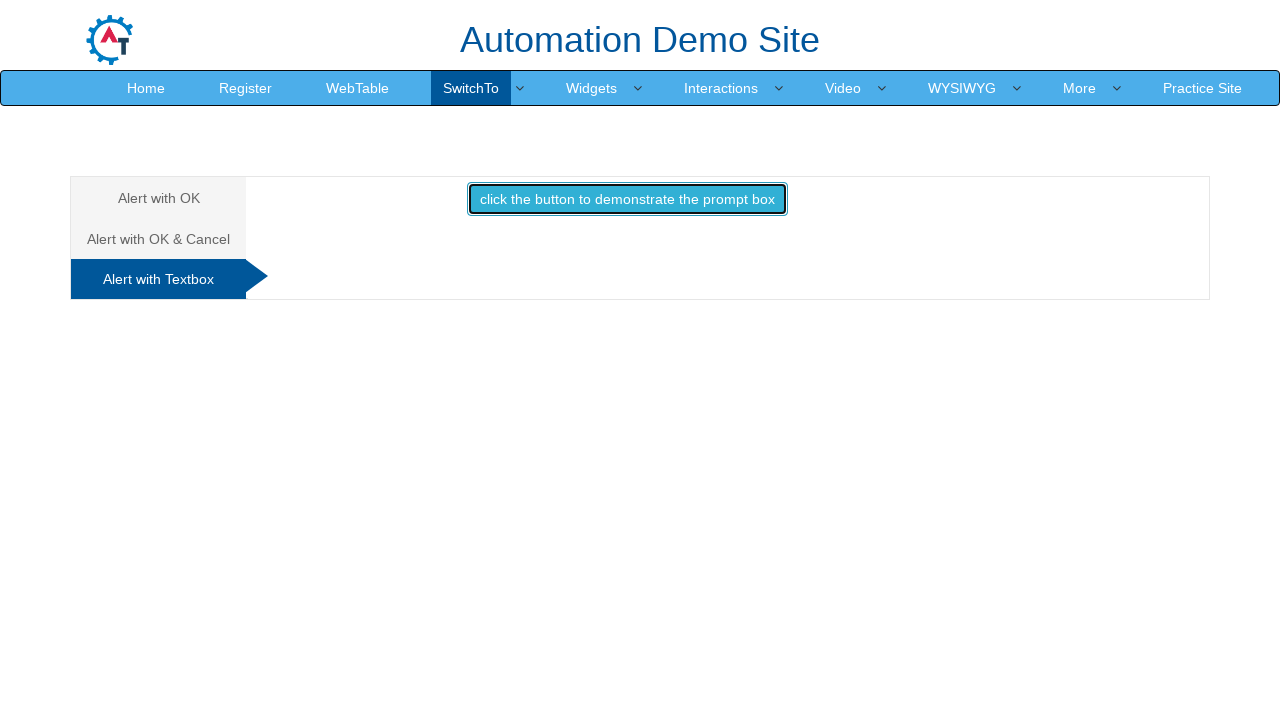

Triggered prompt alert and accepted with text input at (627, 199) on xpath=//button[@class="btn btn-info"]
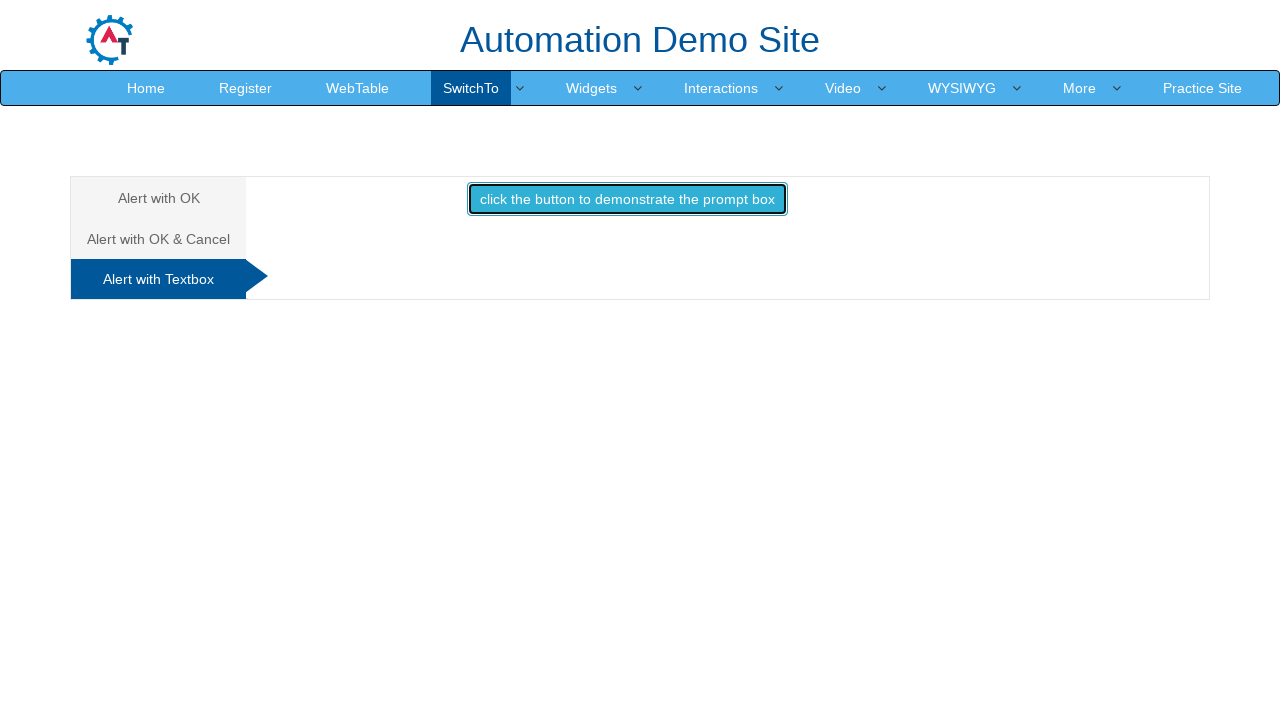

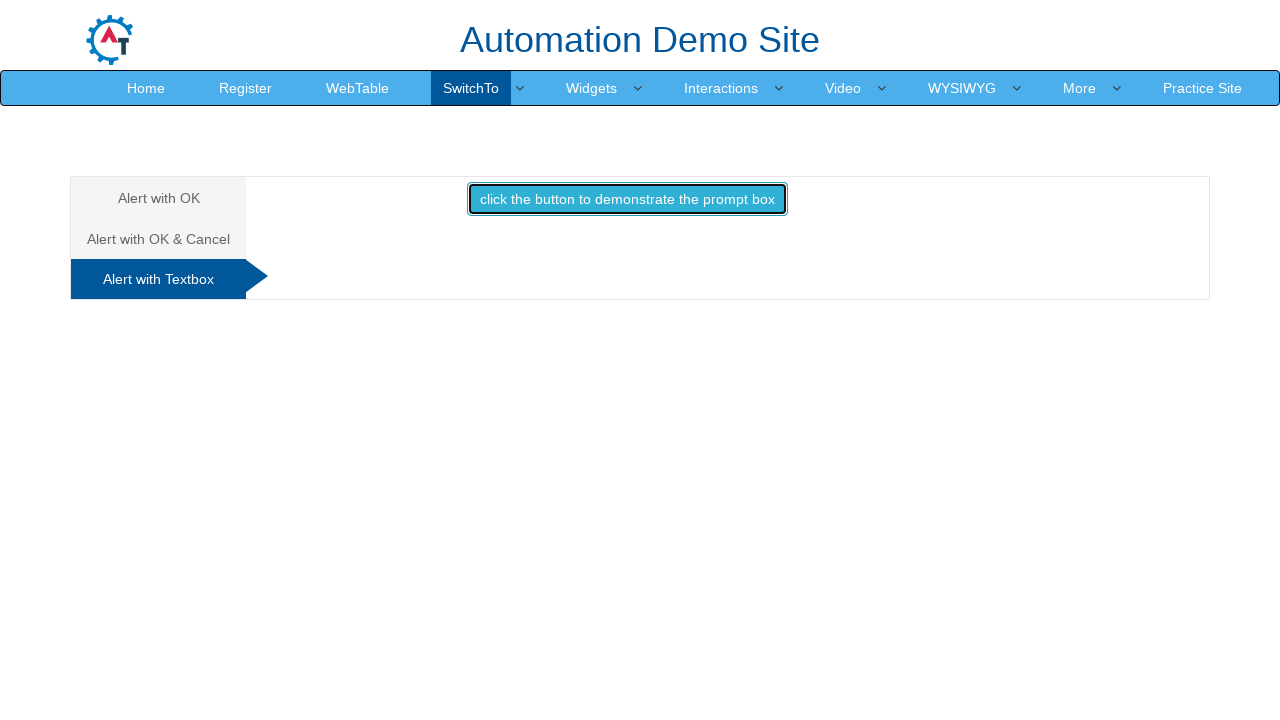